Tests window handling functionality by clicking a button that opens a new tab/window

Starting URL: http://demo.automationtesting.in/Windows.html

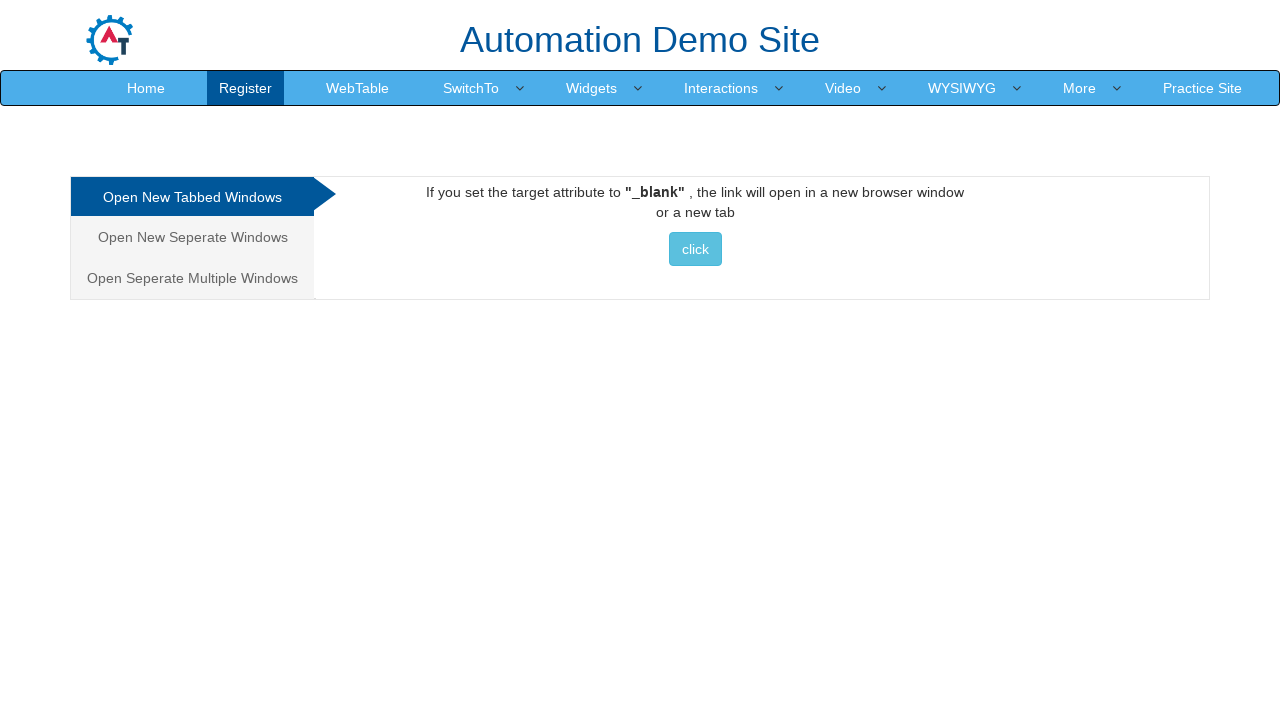

Clicked button to open new tab/window at (695, 249) on xpath=//*[@id='Tabbed']/a/button
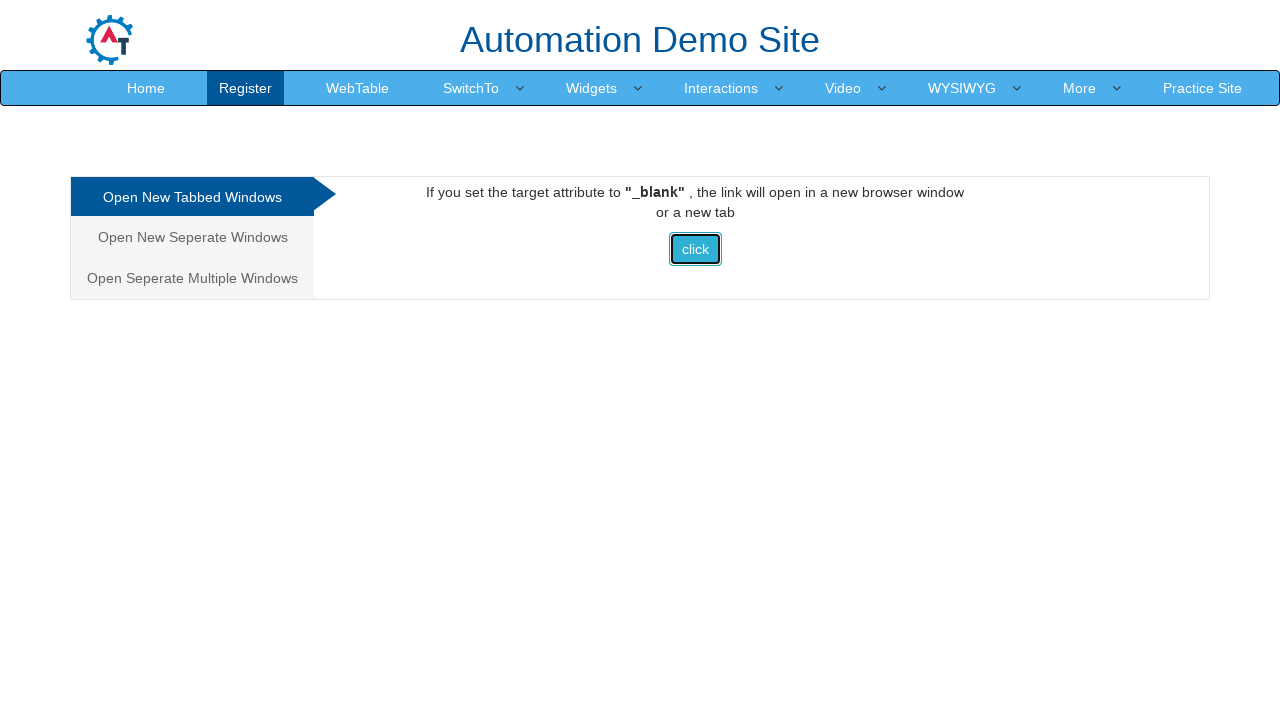

Waited 5 seconds for new tab/window to open
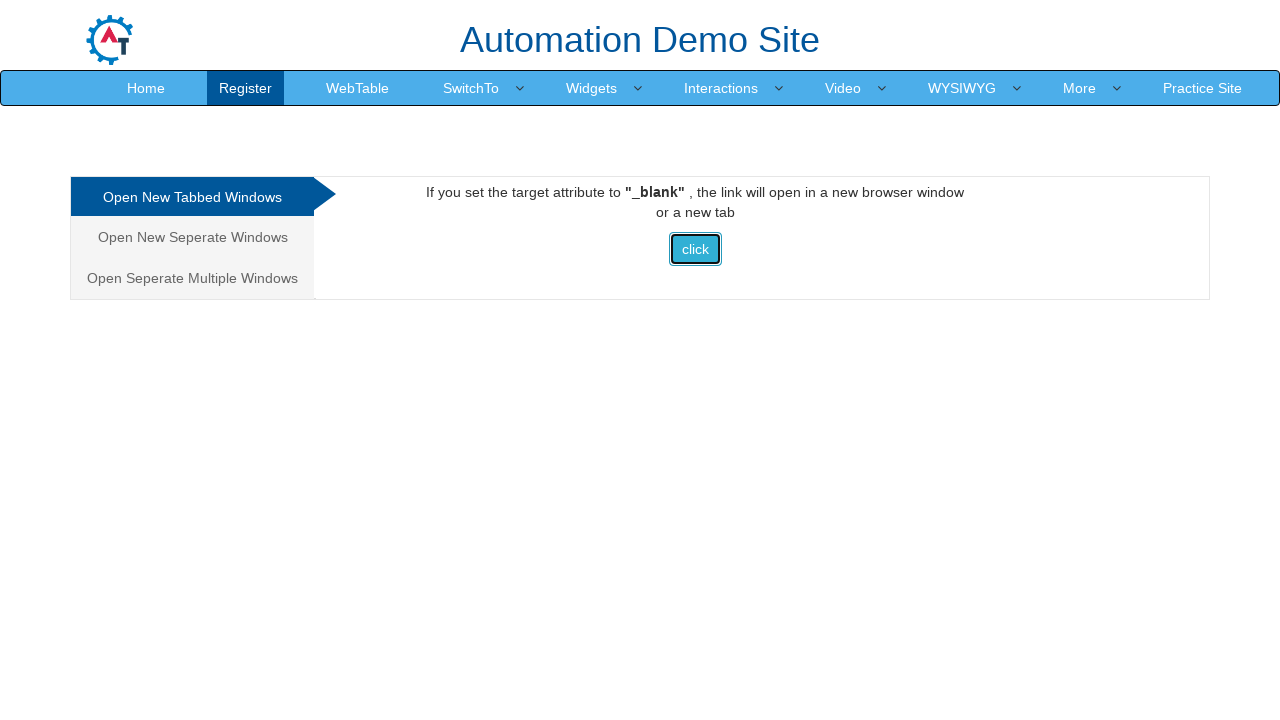

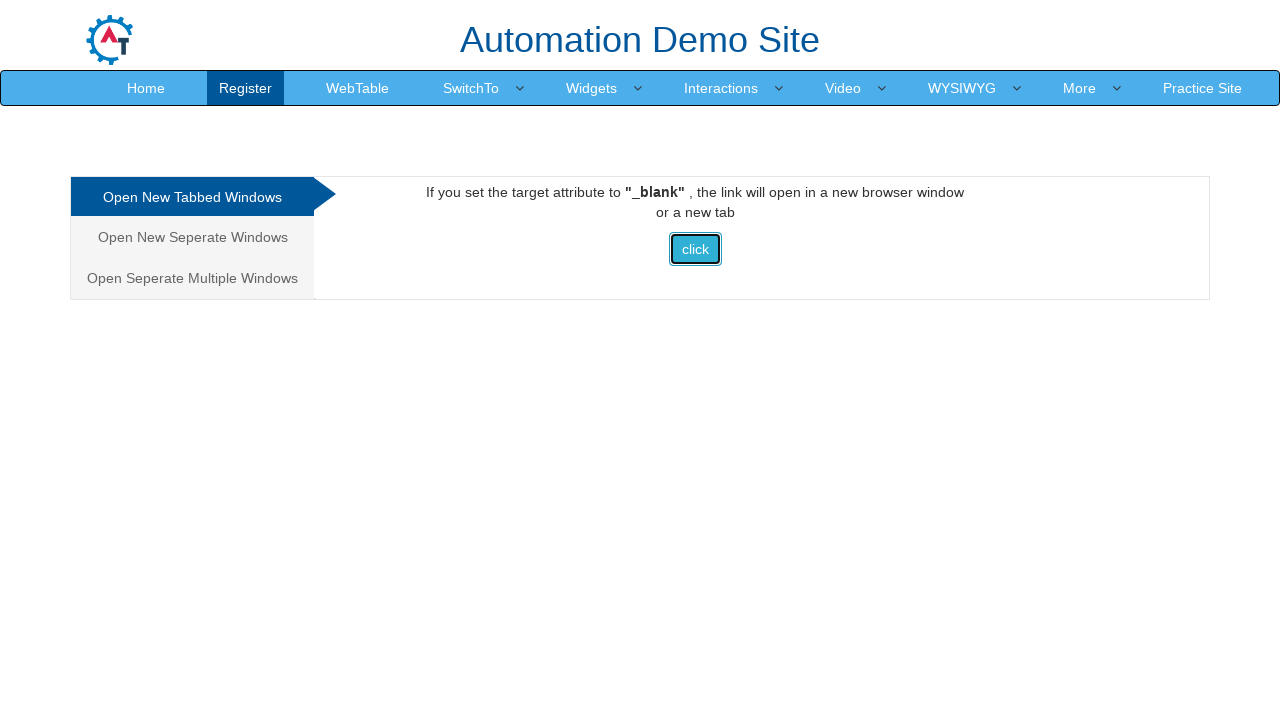